Tests checkbox functionality on a practice page by clicking various checkboxes and verifying their selected/unselected states through a series of interactions.

Starting URL: https://www.tutorialspoint.com/selenium/practice/check-box.php

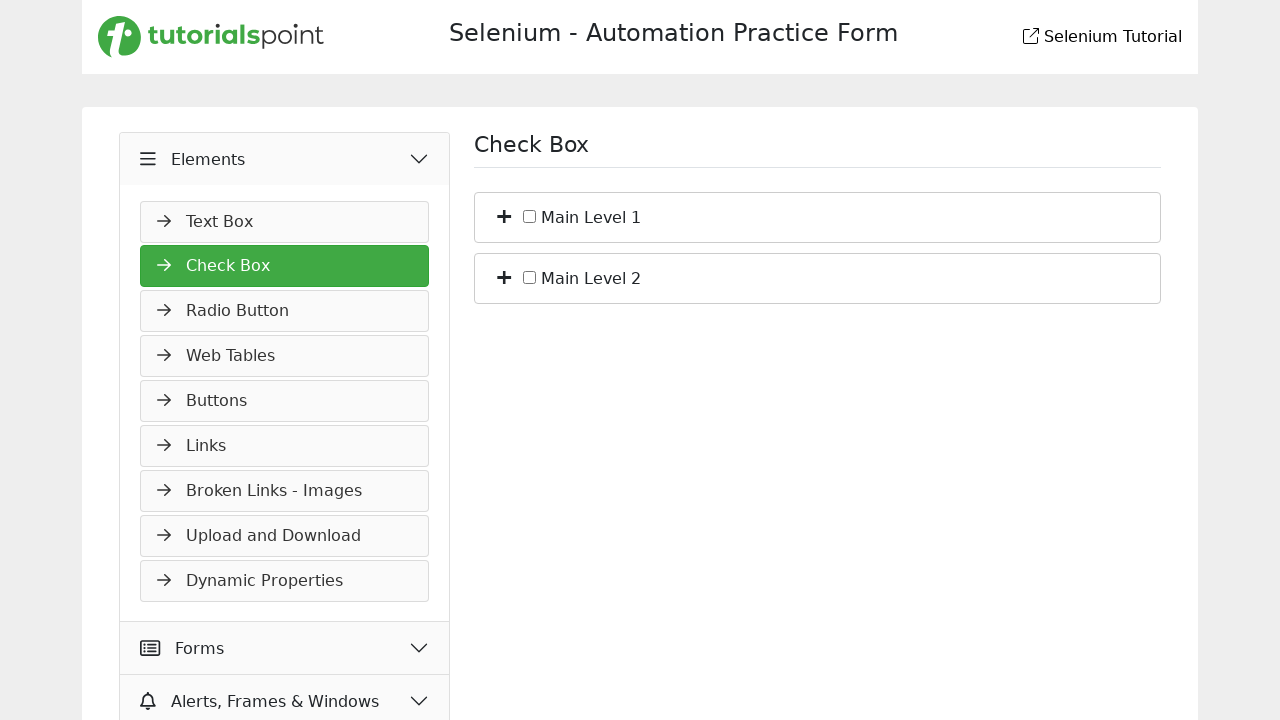

Set viewport size to 1936x1048
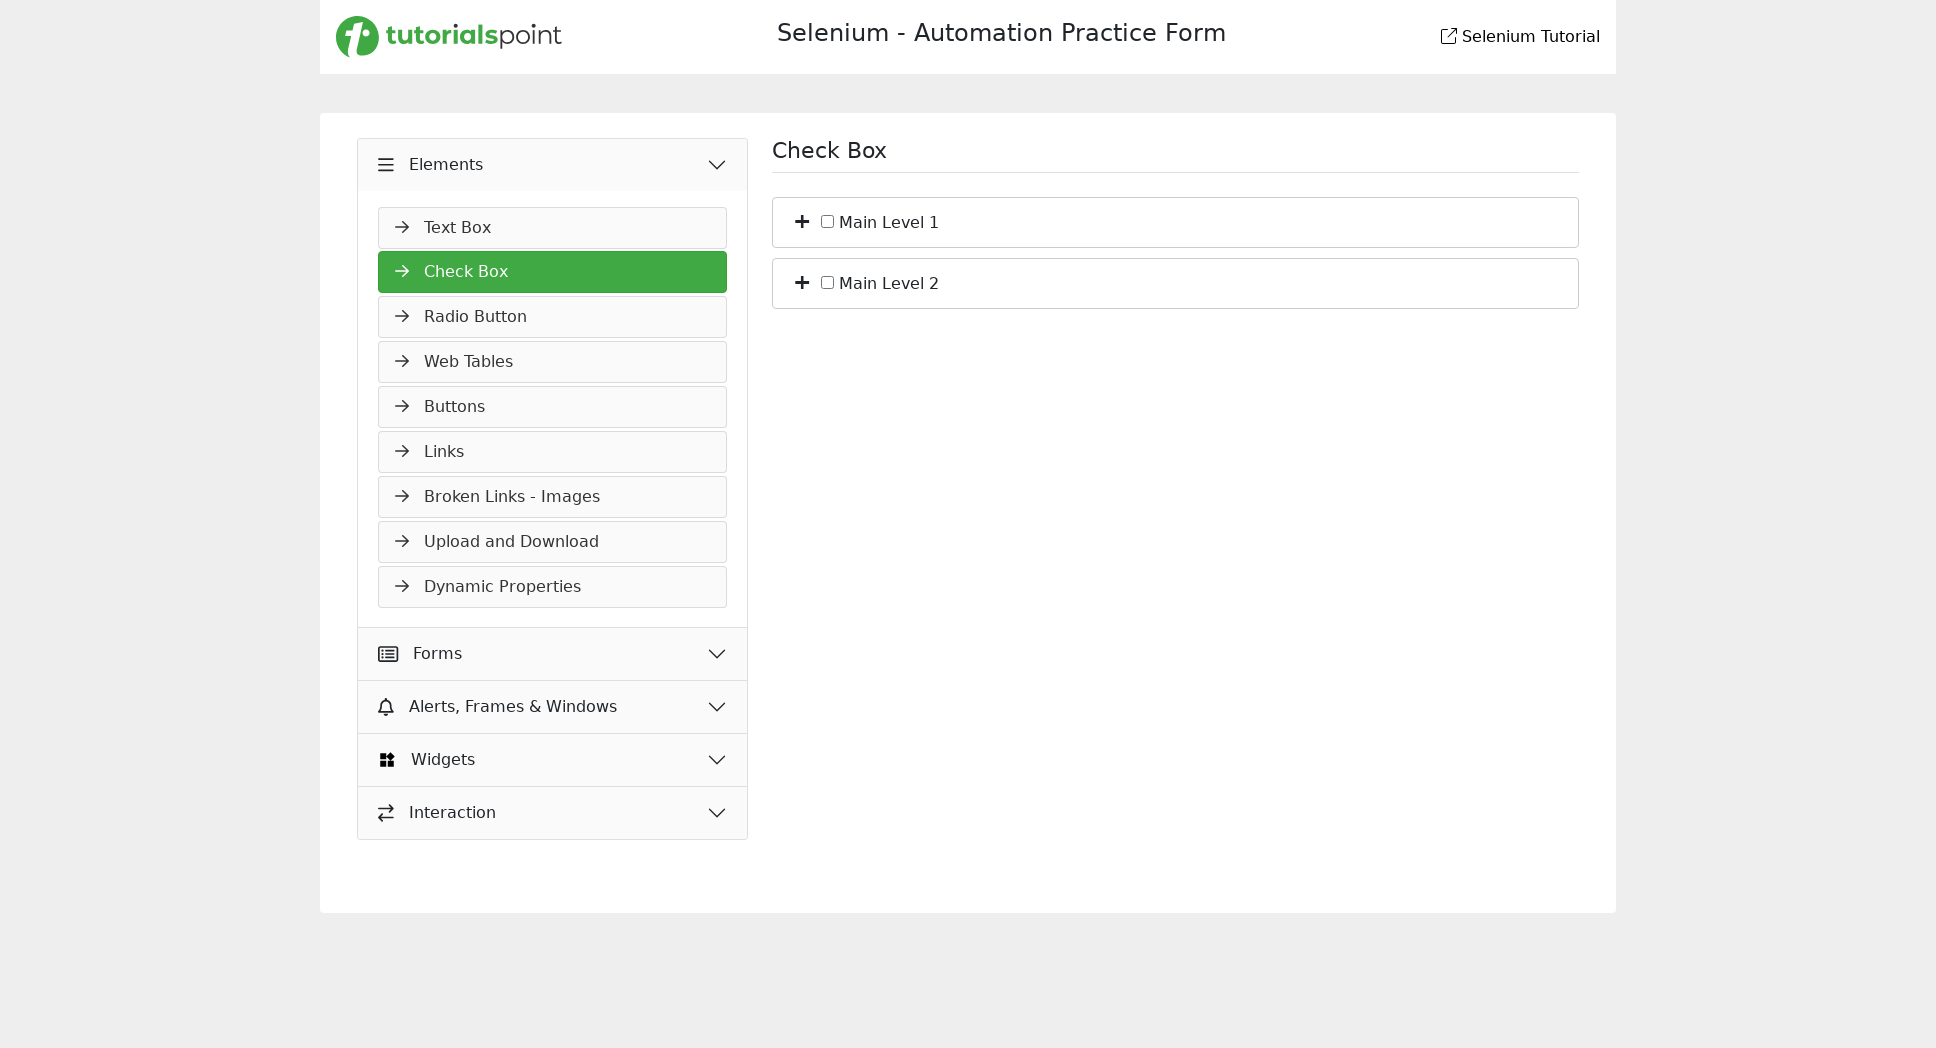

Clicked on first checkbox group toggle/span at (802, 221) on xpath=//*[@id='bs_1']/span[1]
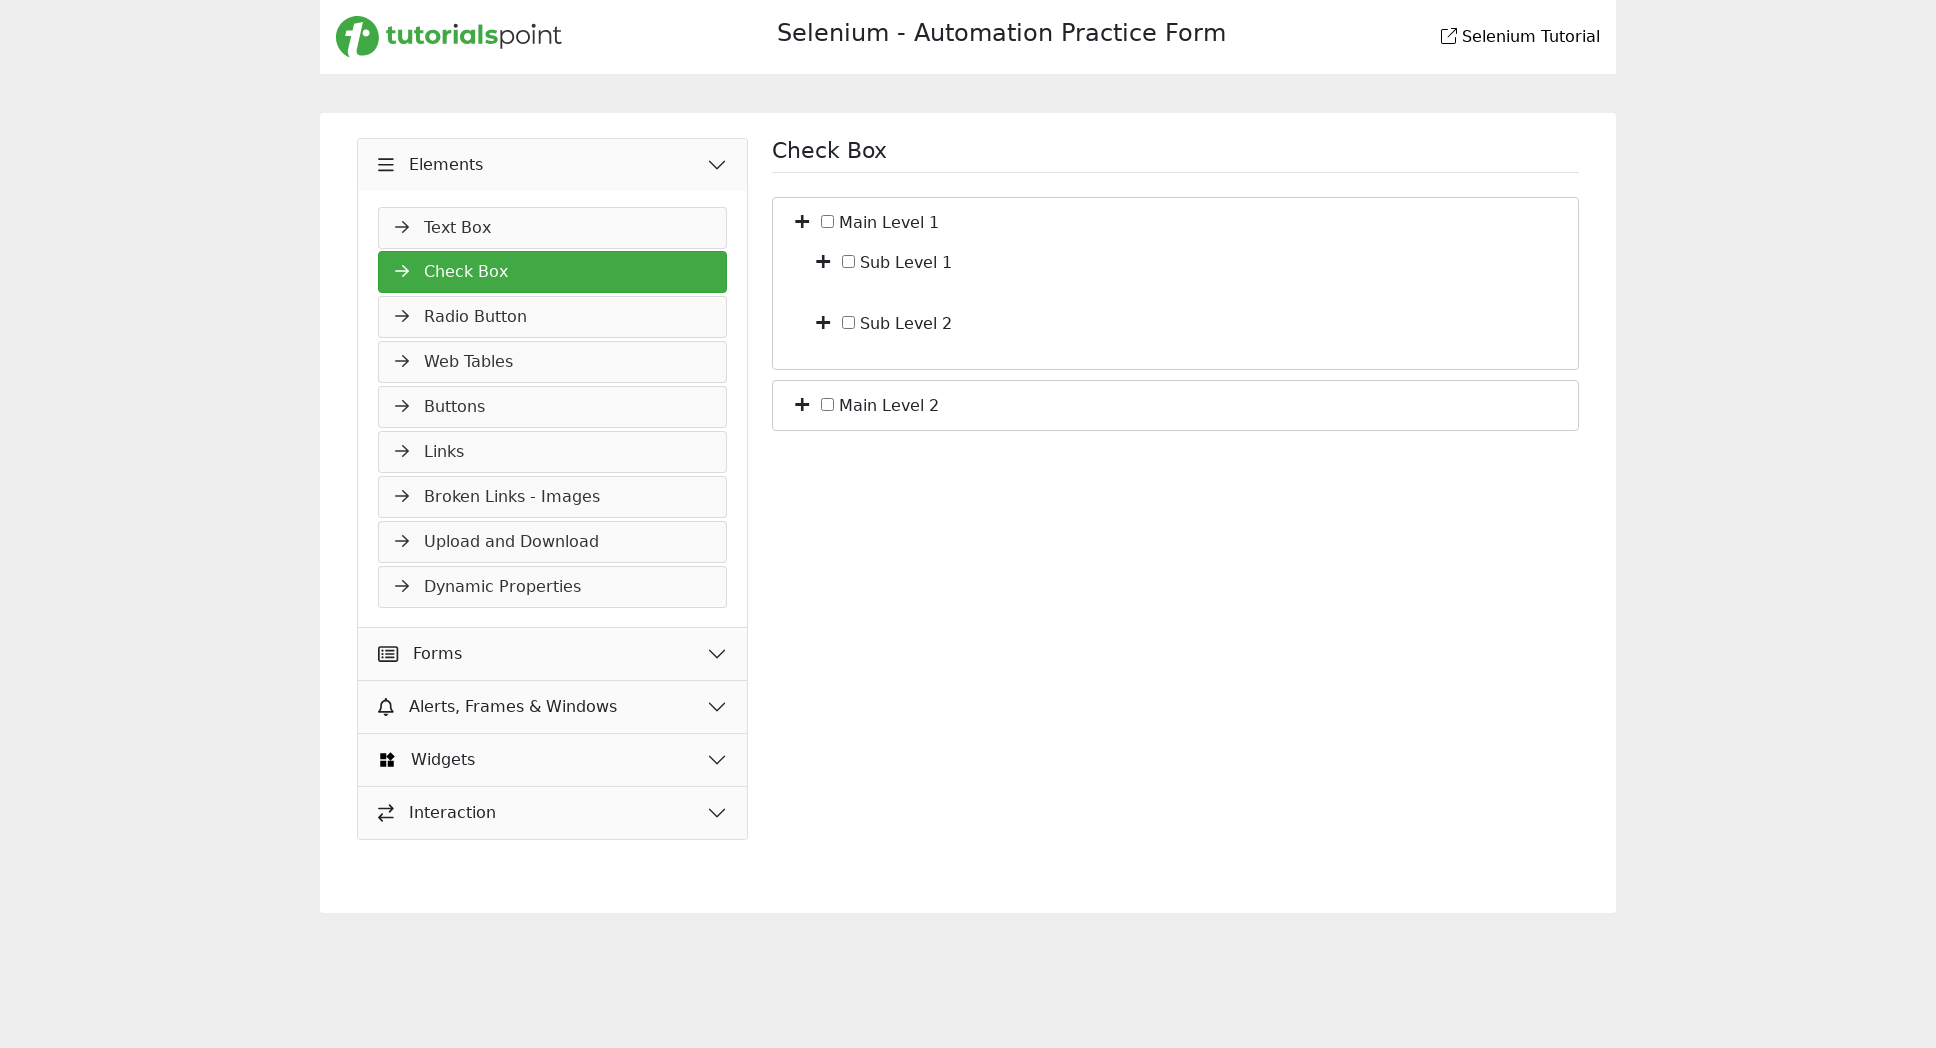

Clicked on checkbox c_bs_1 at (828, 222) on #c_bs_1
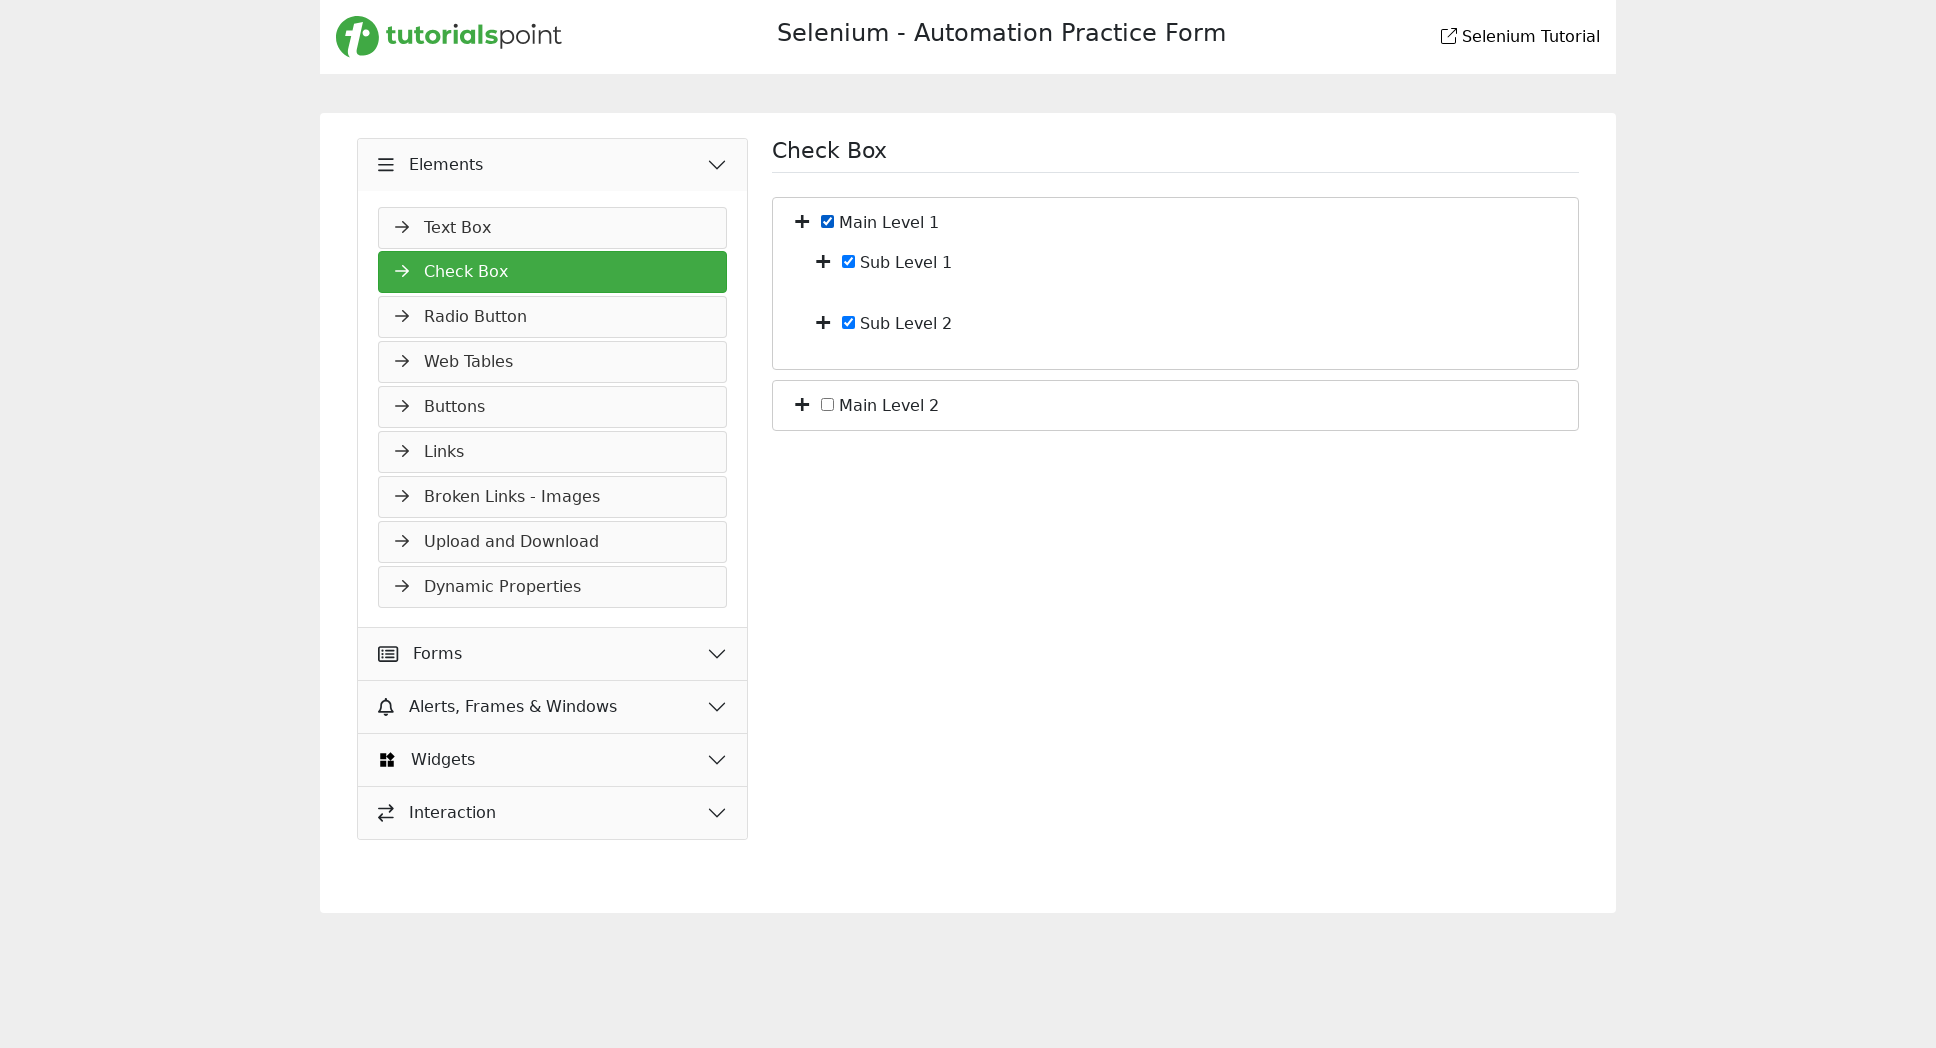

Verified checkbox c_bs_1 is checked
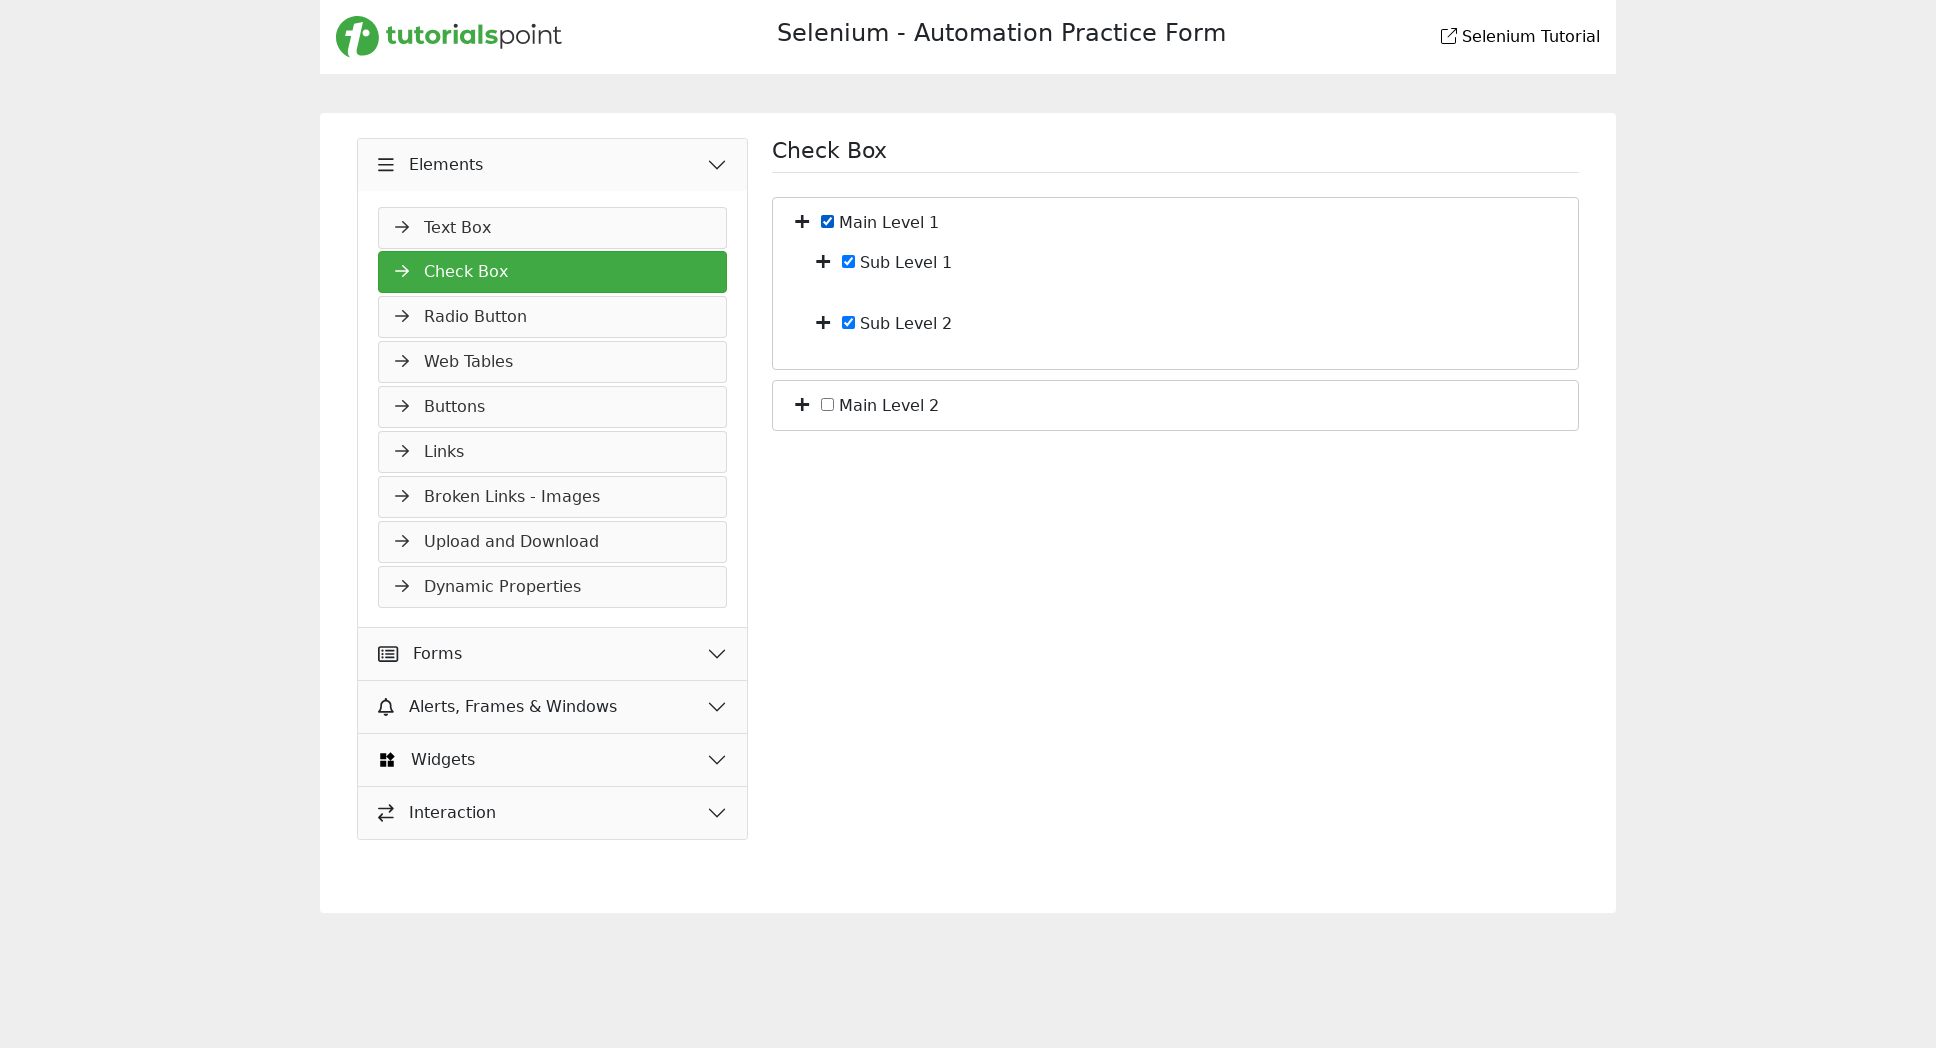

Verified checkbox c_bf_1 is checked
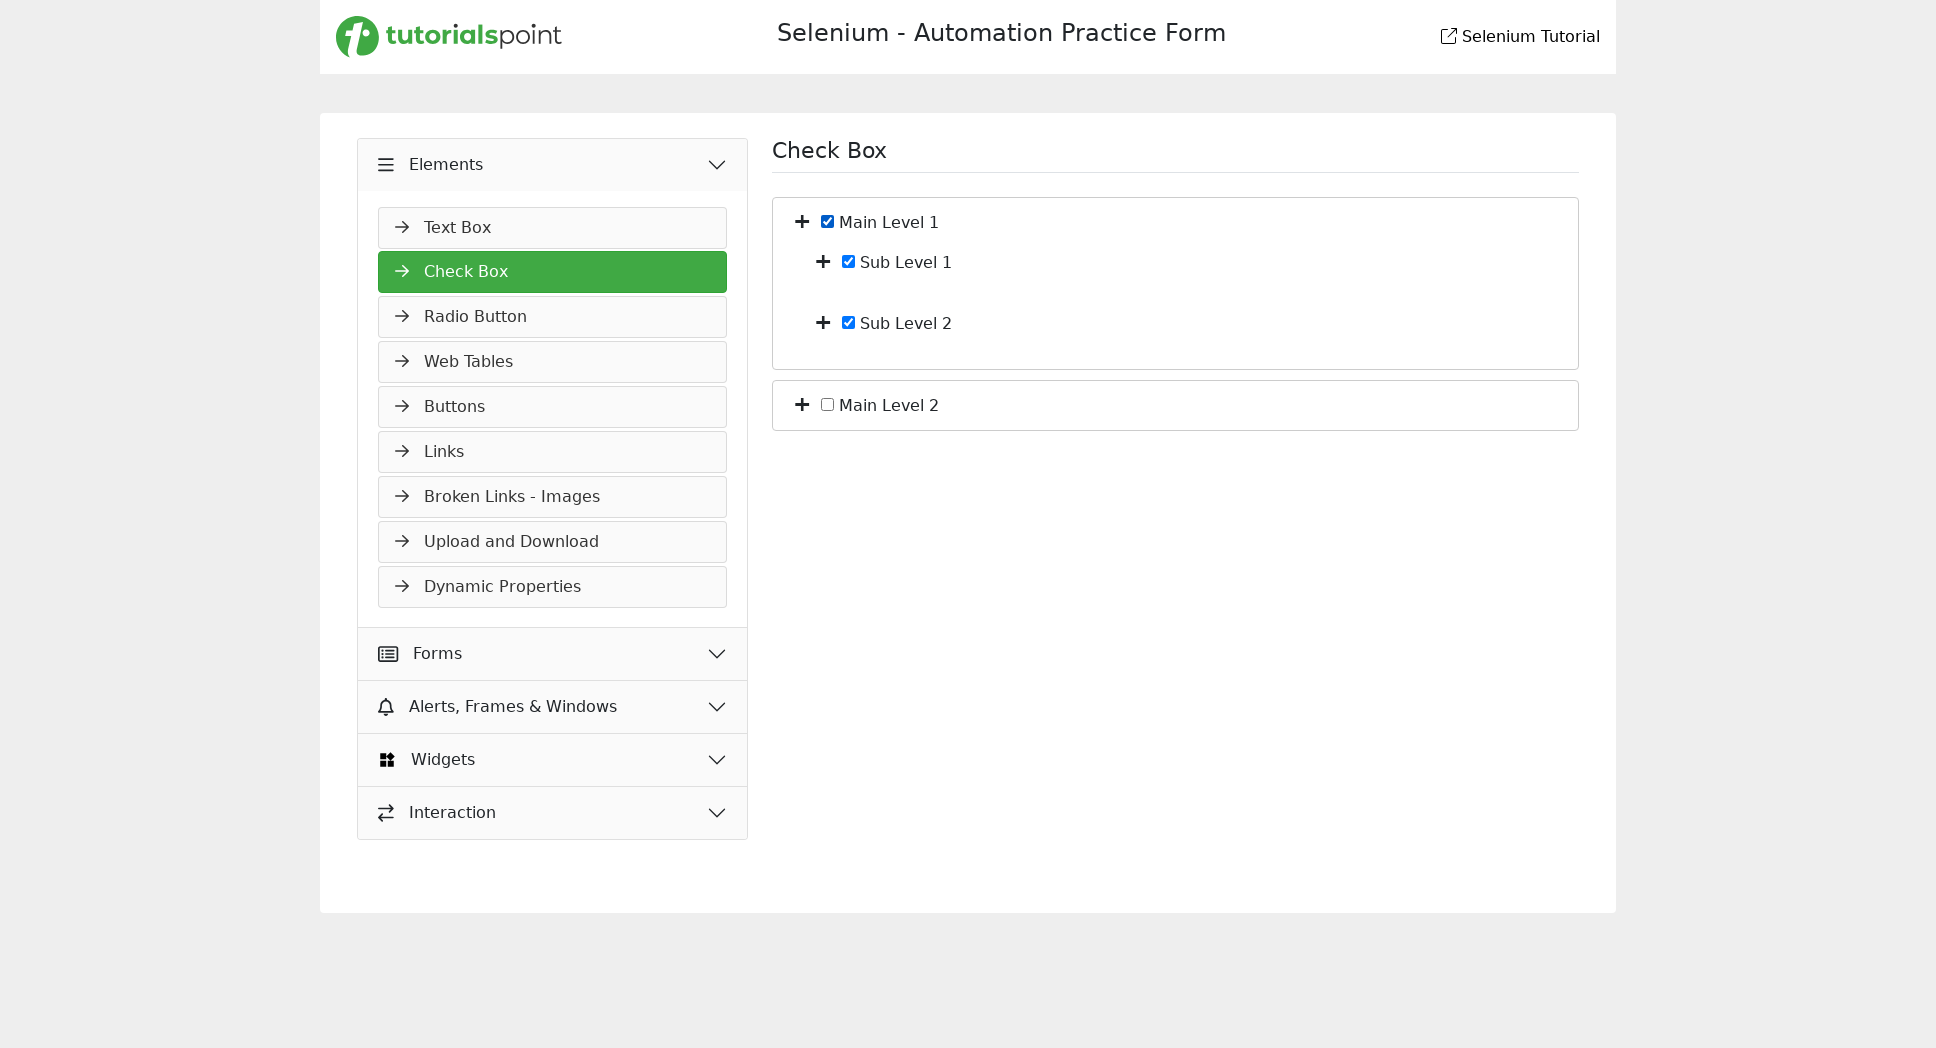

Verified checkbox c_bf_2 is checked
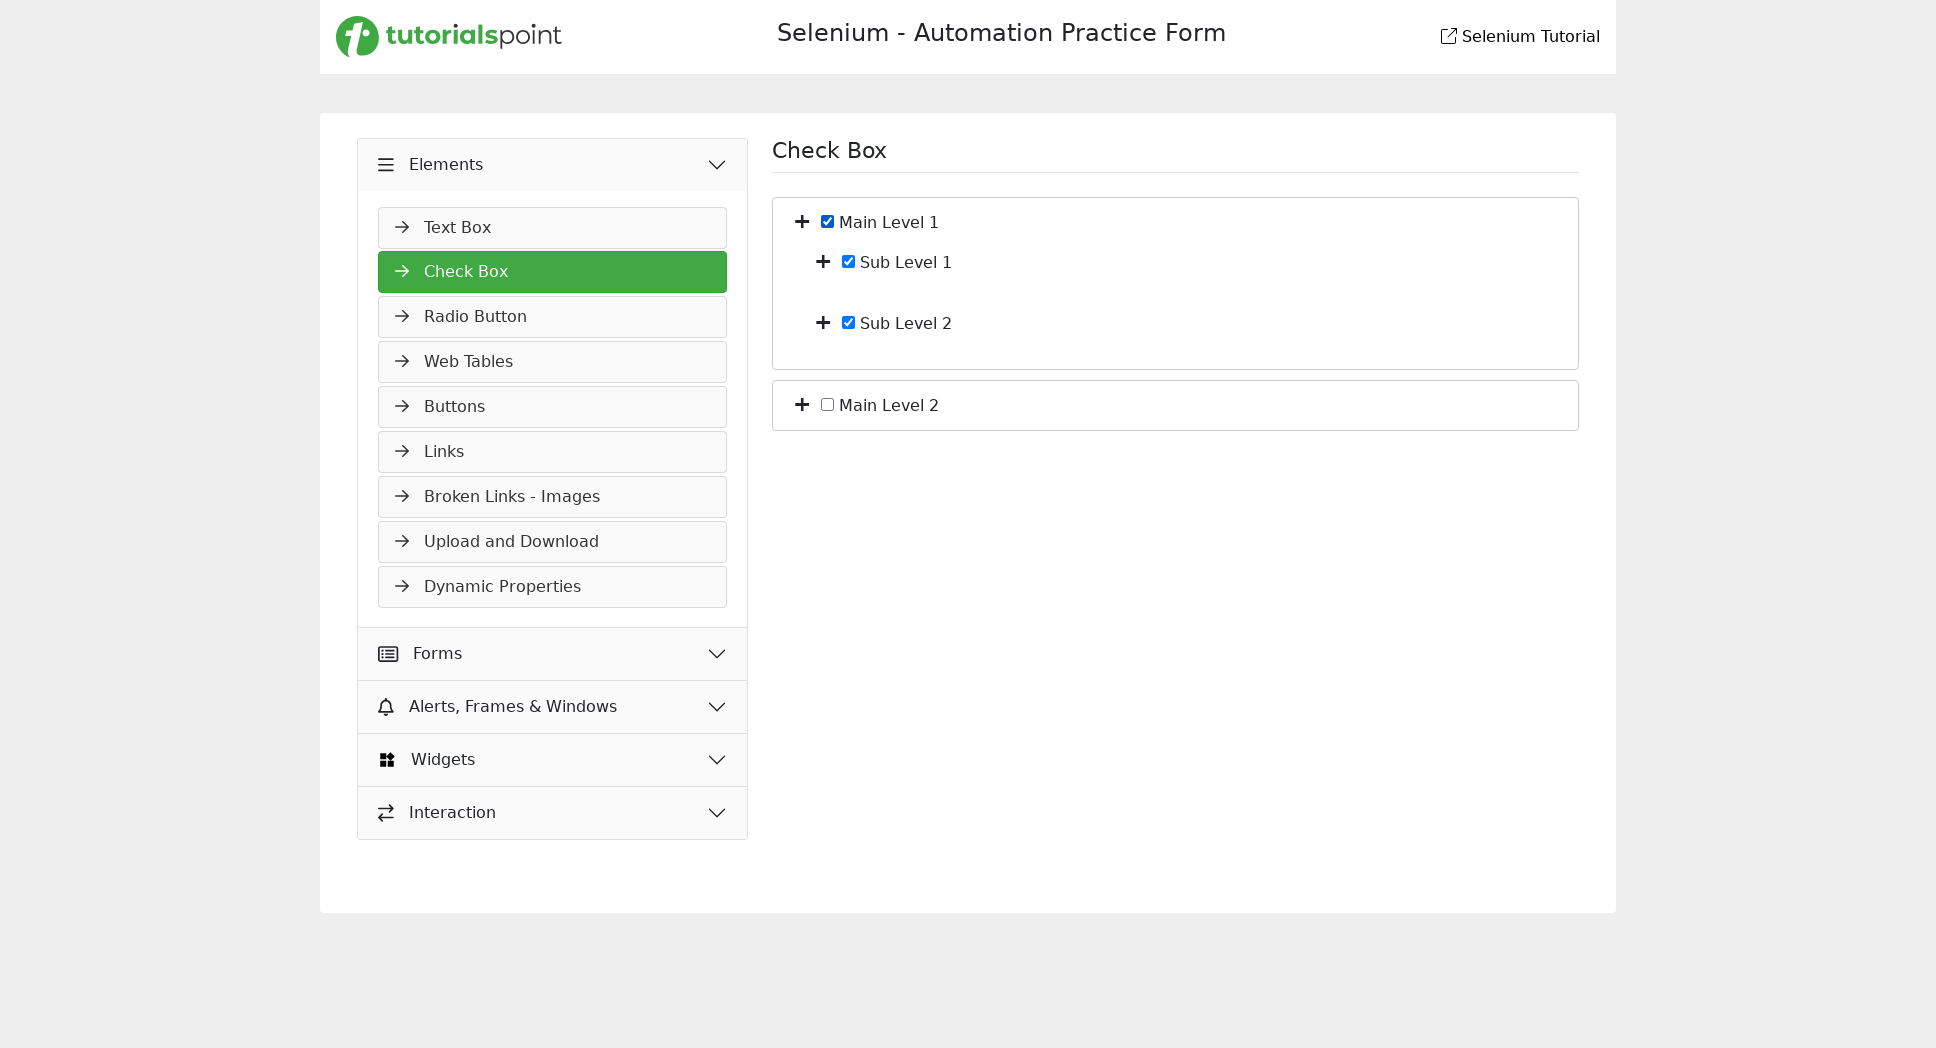

Clicked on checkbox c_bf_2 to uncheck it at (849, 323) on #c_bf_2
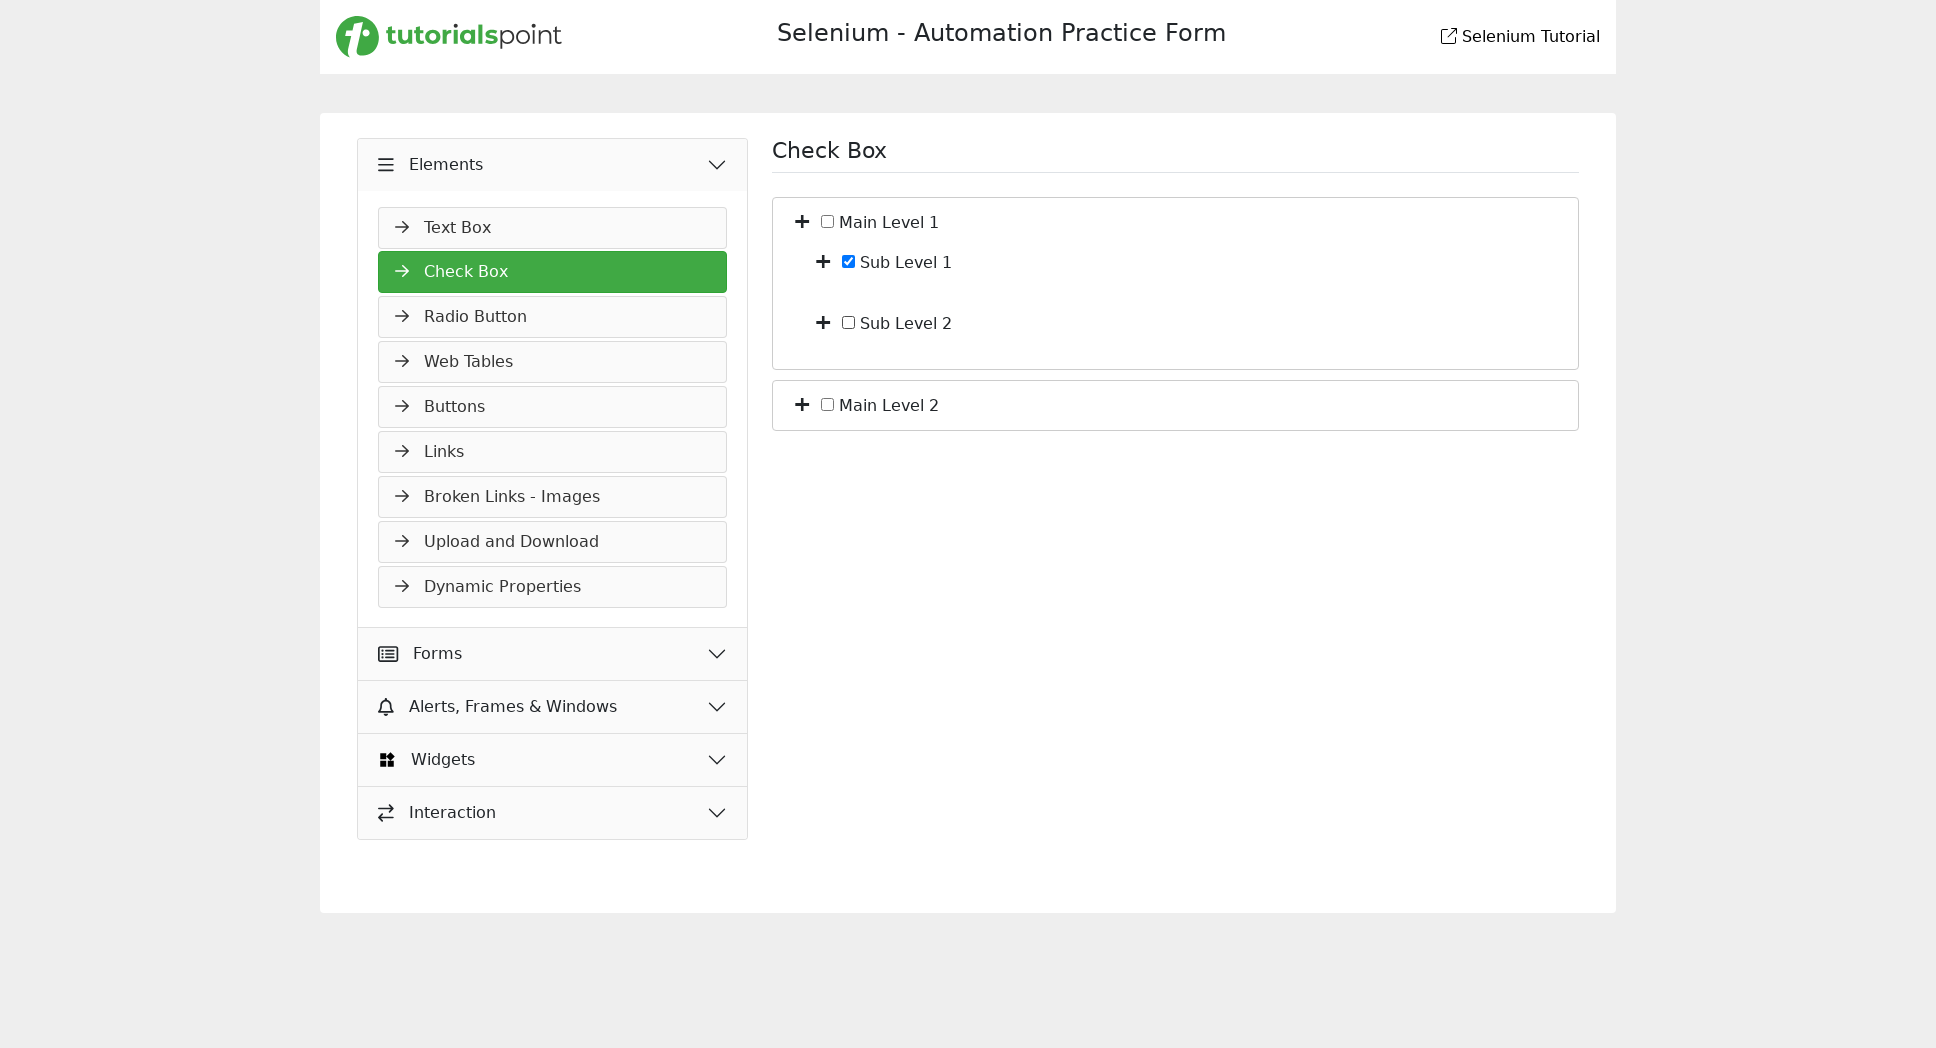

Verified checkbox c_bs_1 is now unchecked
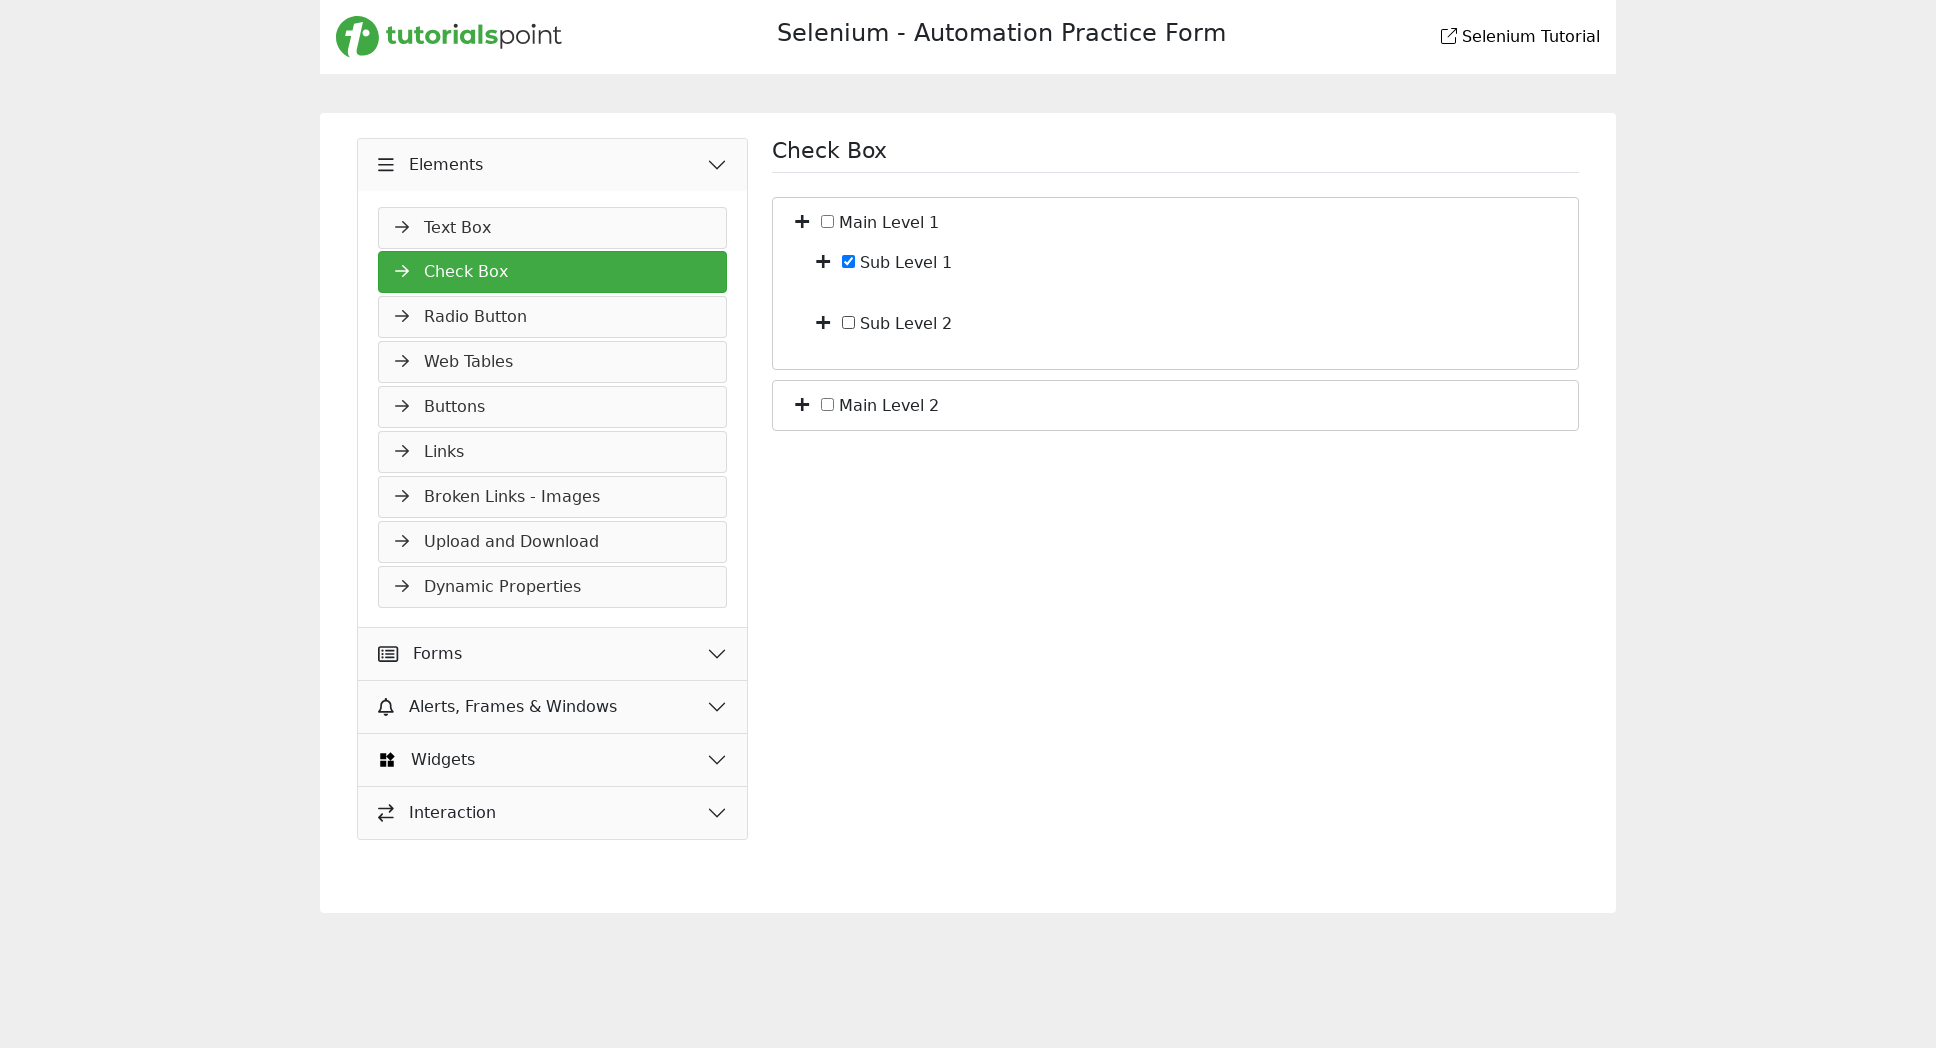

Clicked on second checkbox group toggle/span at (802, 404) on xpath=//*[@id='bs_2']/span[1]
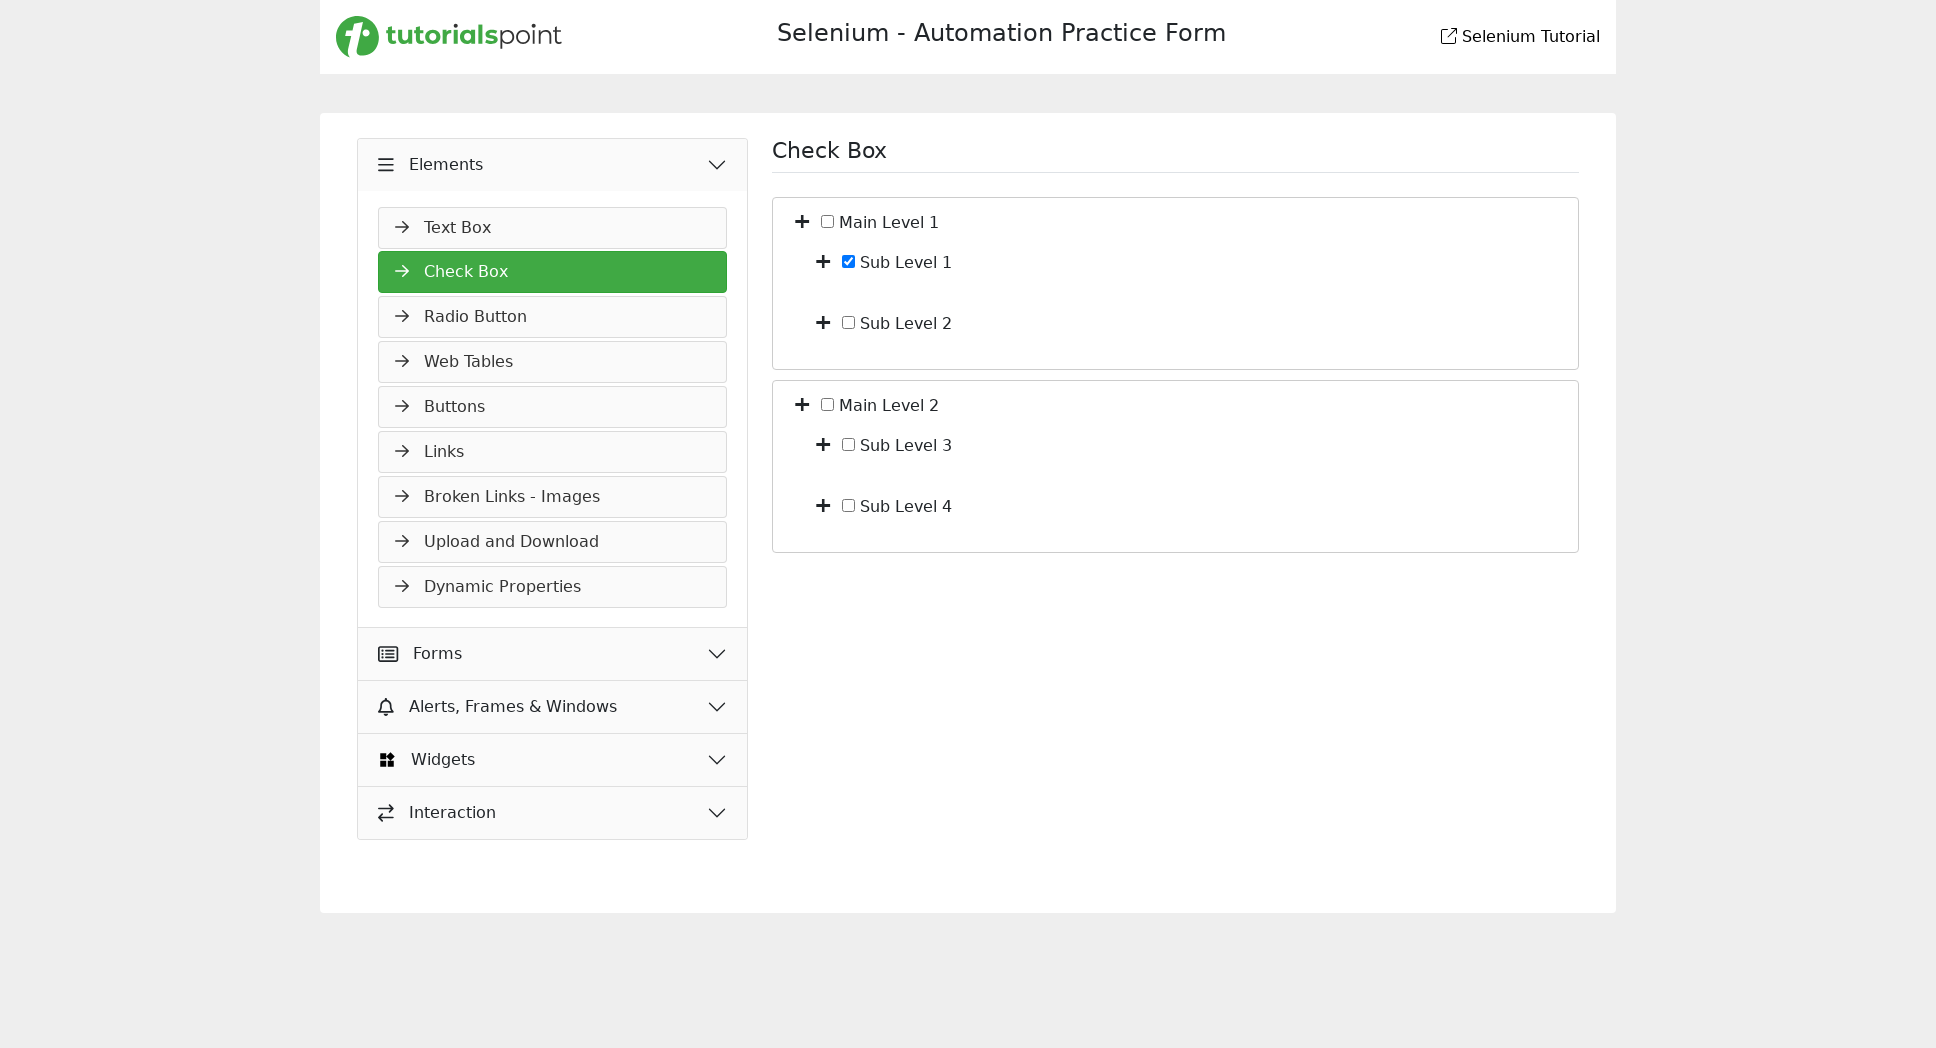

Clicked on checkbox c_bf_4 at (849, 506) on #c_bf_4
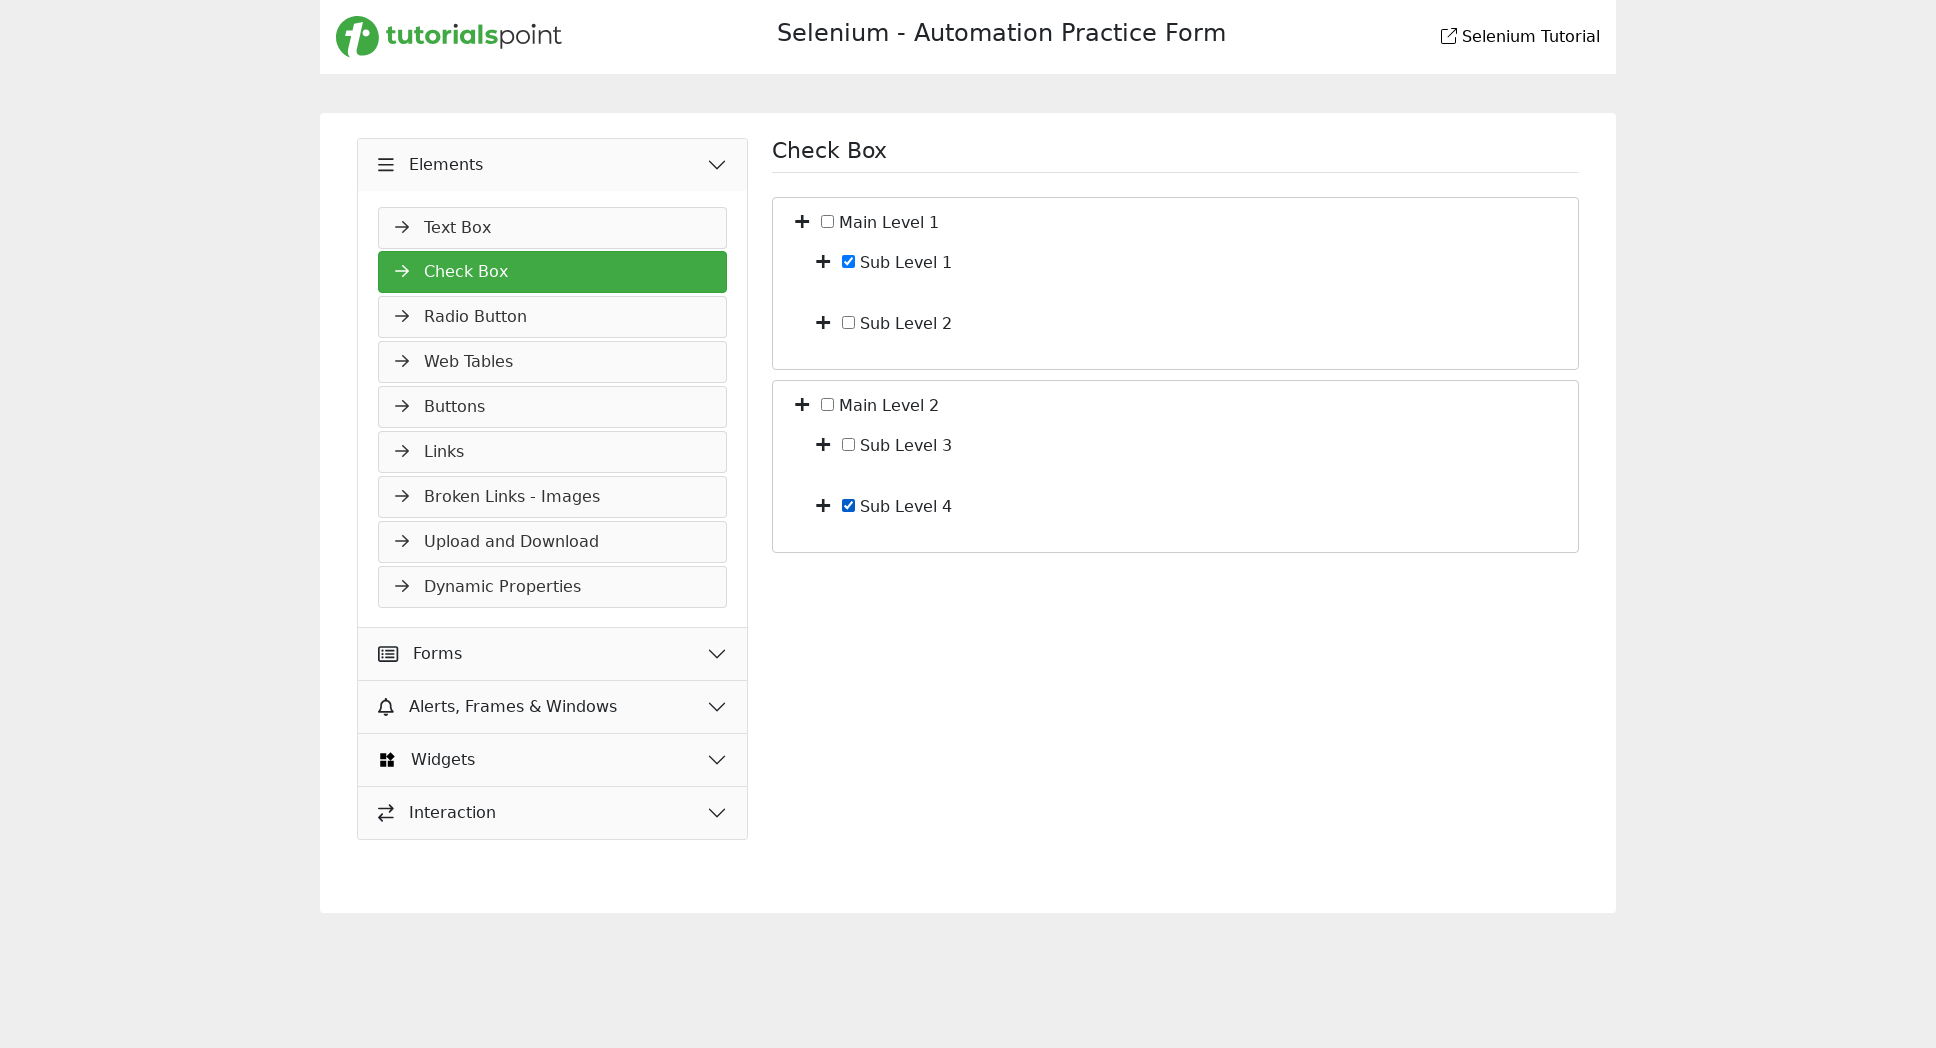

Clicked on checkbox c_bf_3 at (849, 445) on #c_bf_3
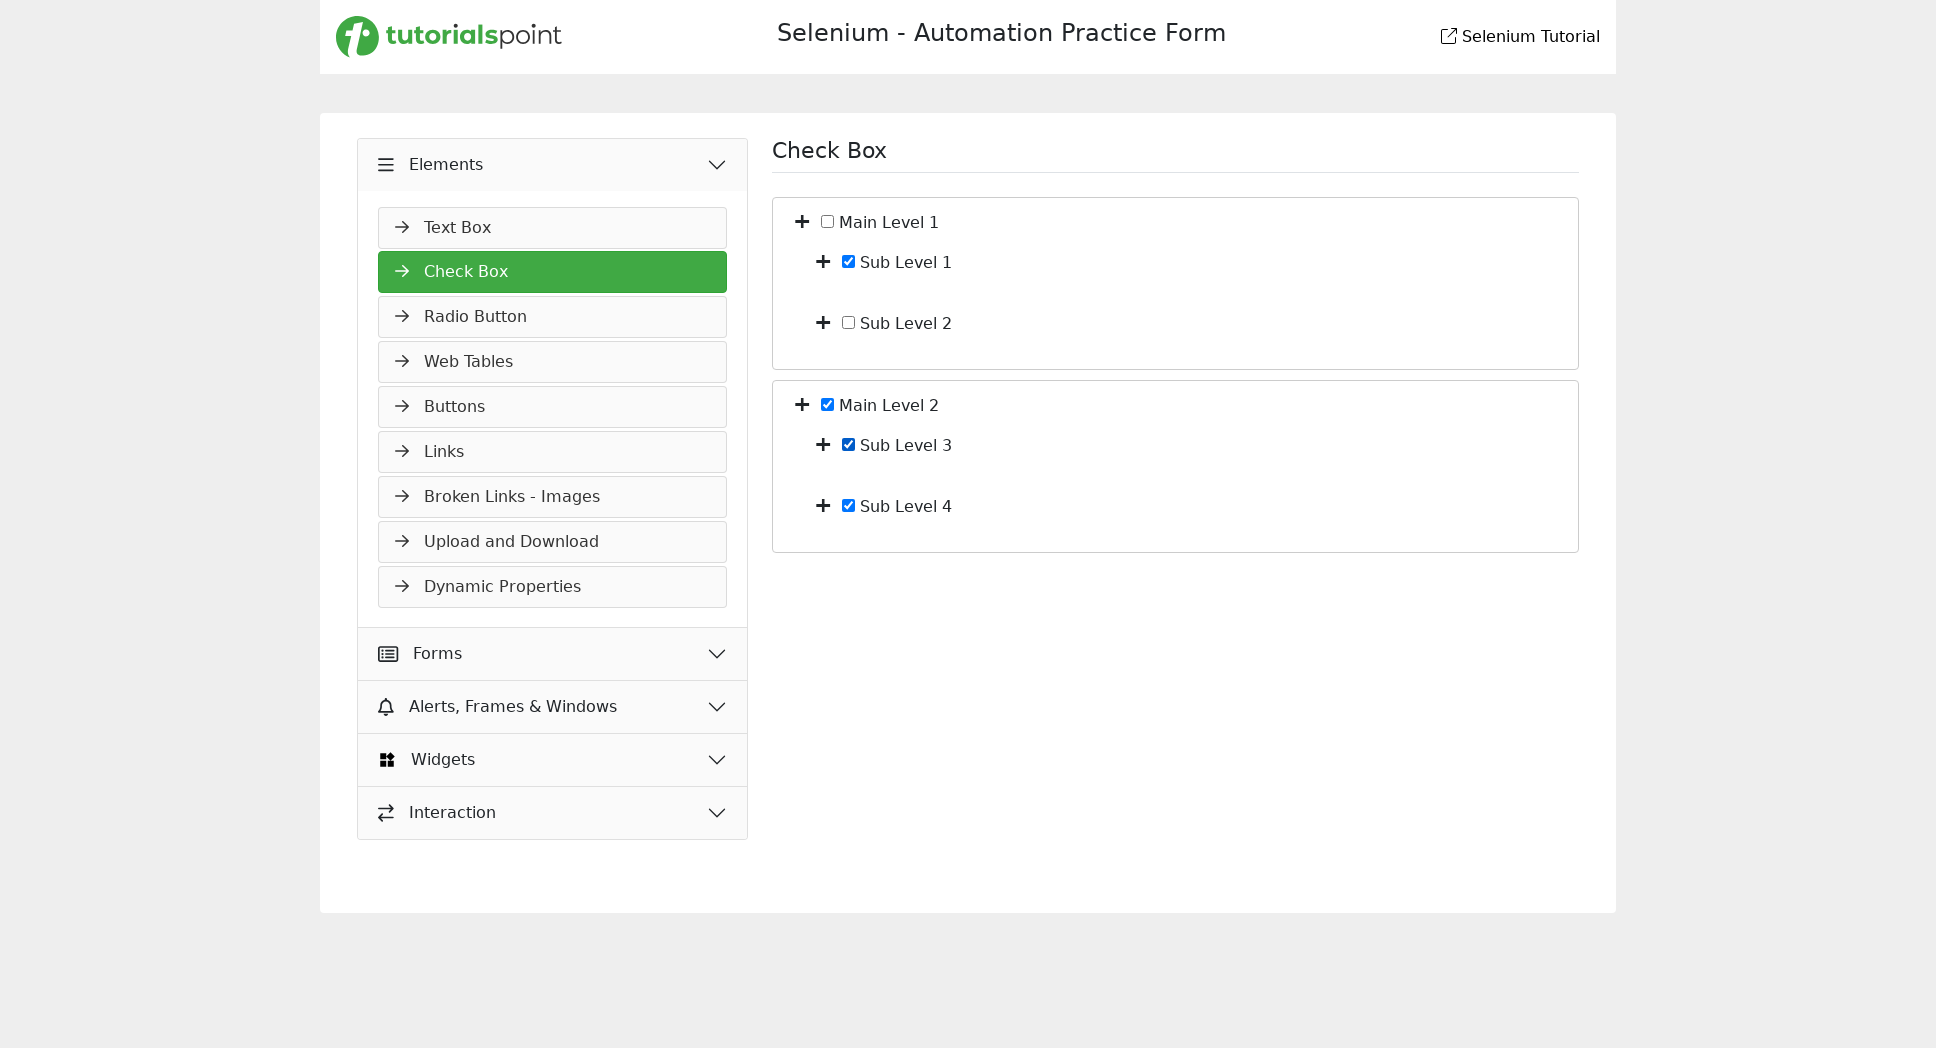

Verified checkbox c_bs_2 is checked
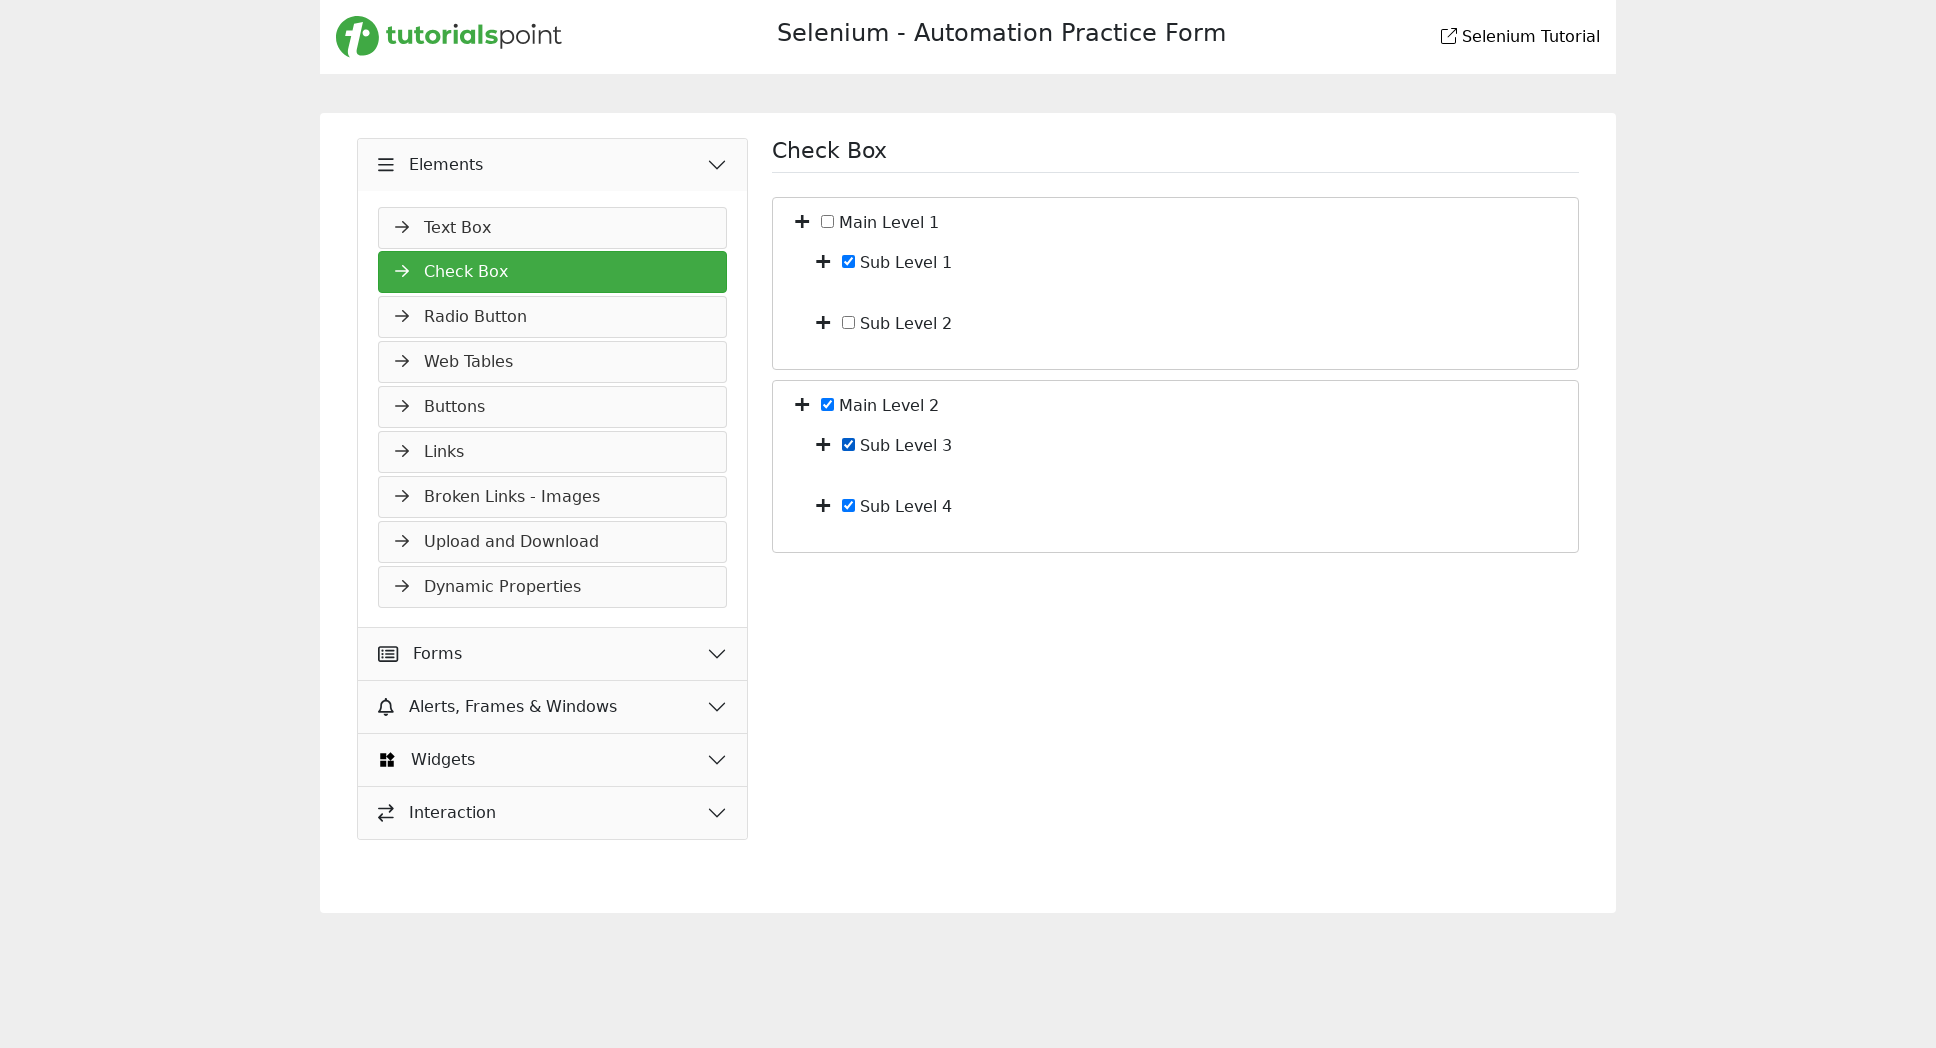

Clicked on checkbox c_bf_3 to uncheck it at (849, 445) on #c_bf_3
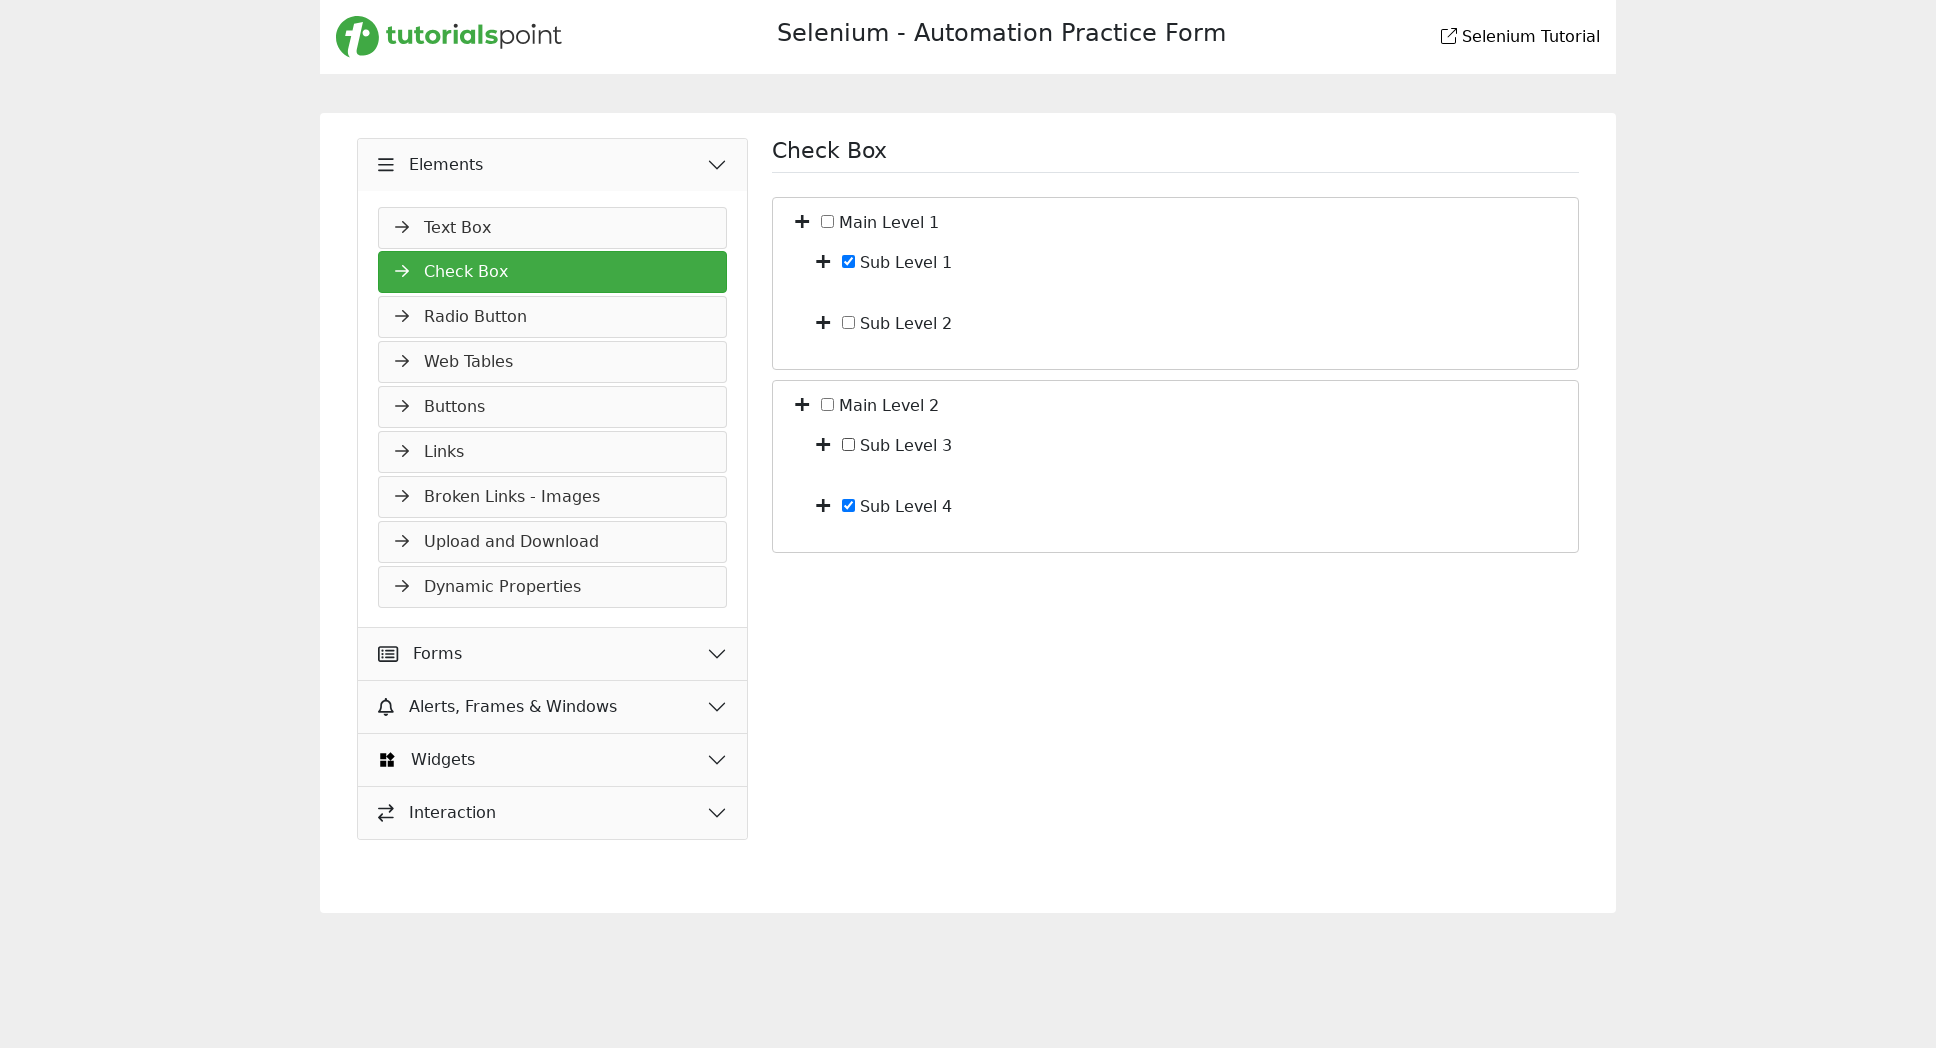

Verified checkbox c_bs_2 is now unchecked
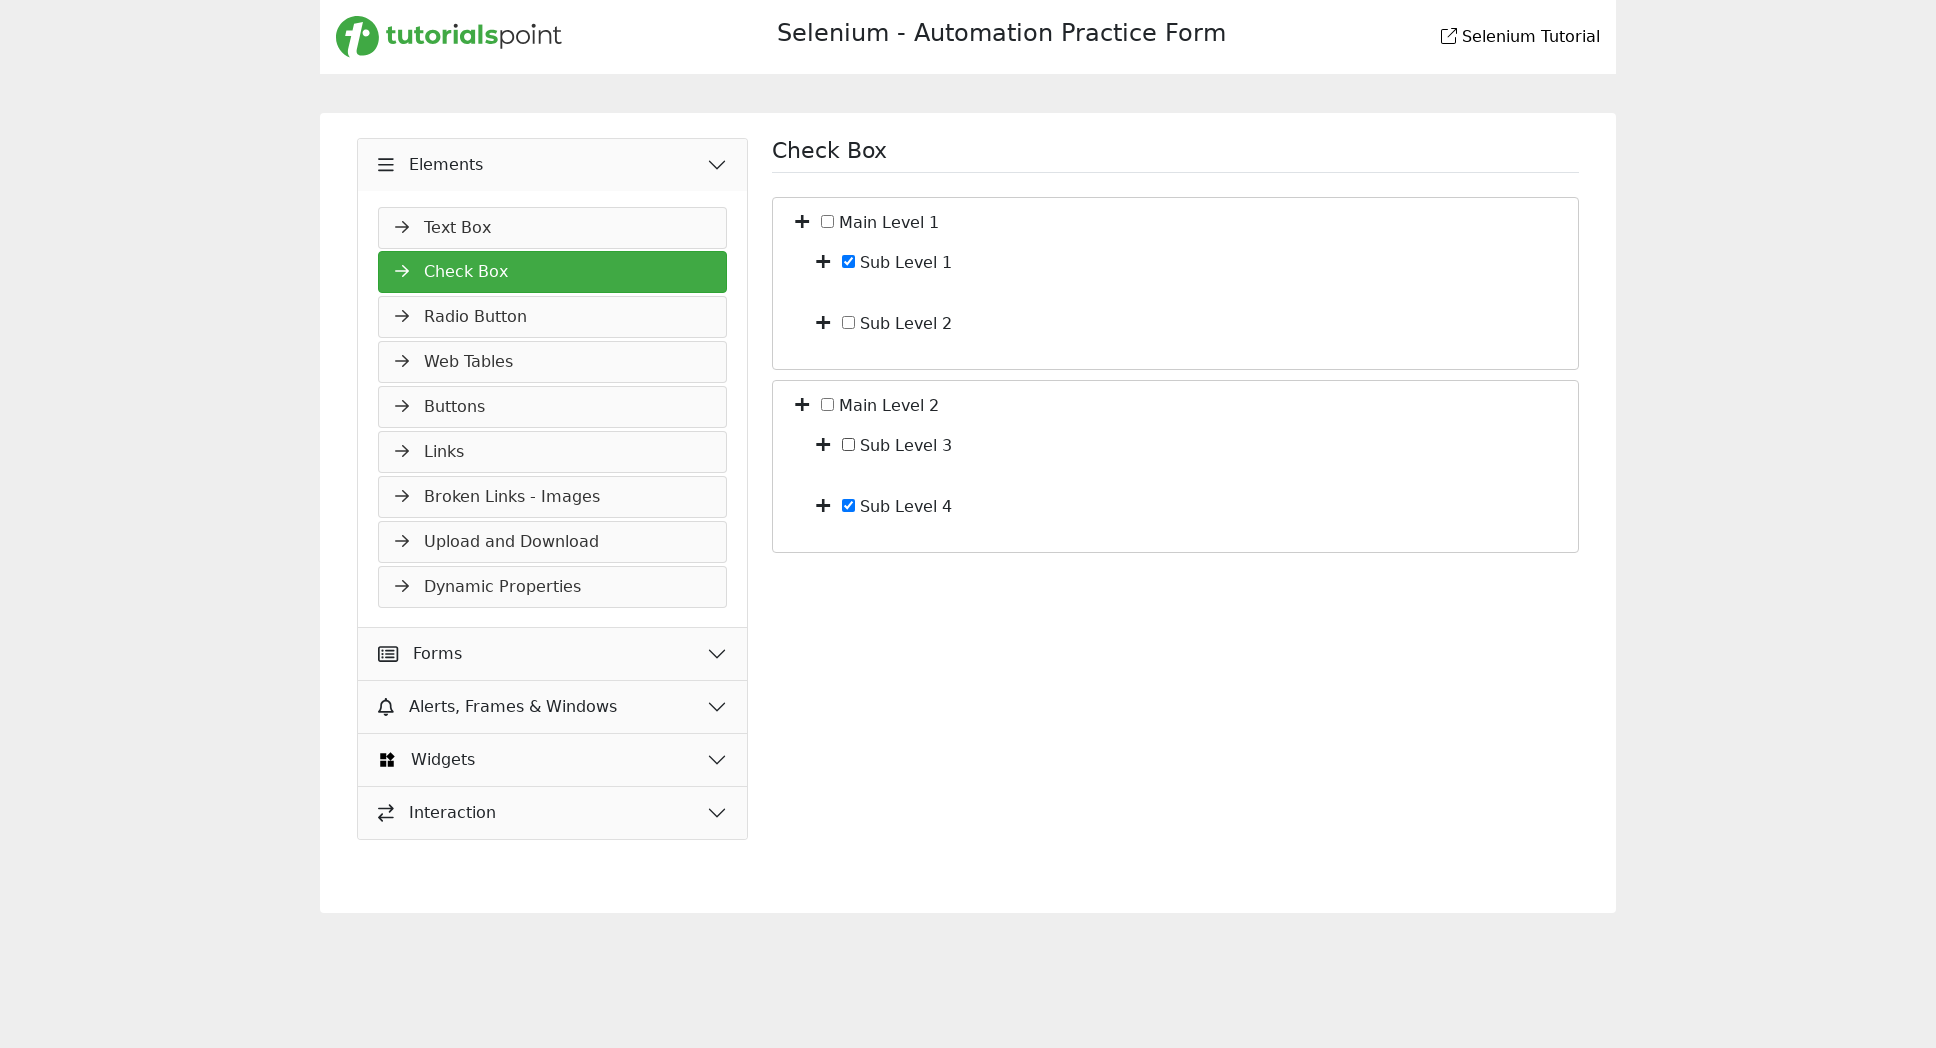

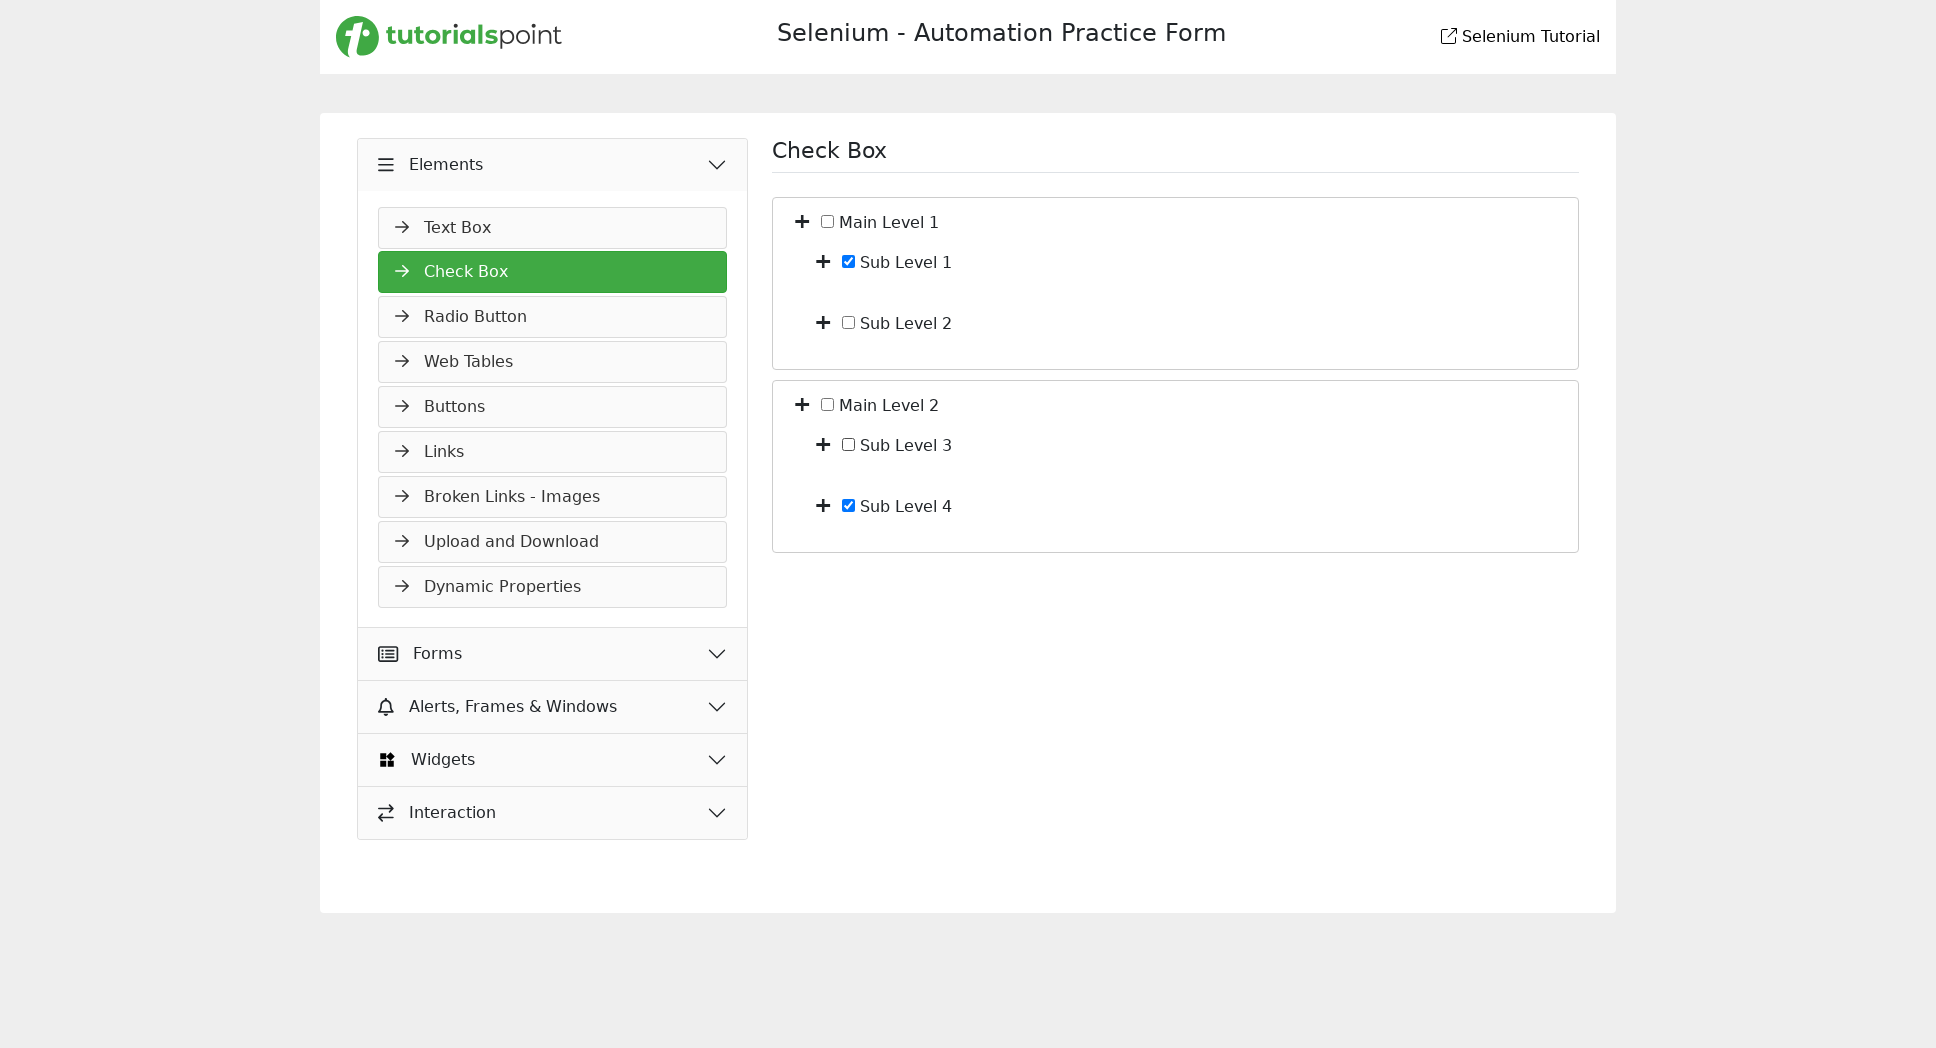